Tests input validation on registration form by entering invalid characters in form fields

Starting URL: https://parabank.parasoft.com/parabank/index.htm

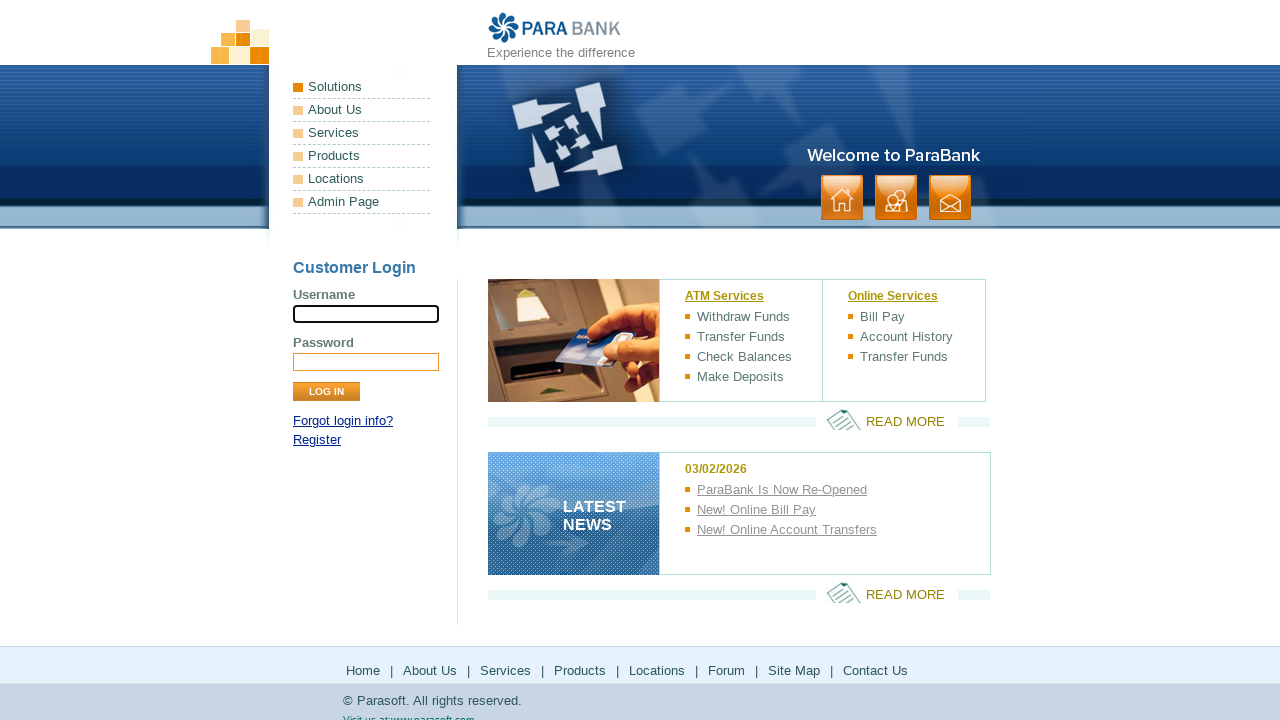

Clicked the registration link at (317, 440) on a[href*='register']
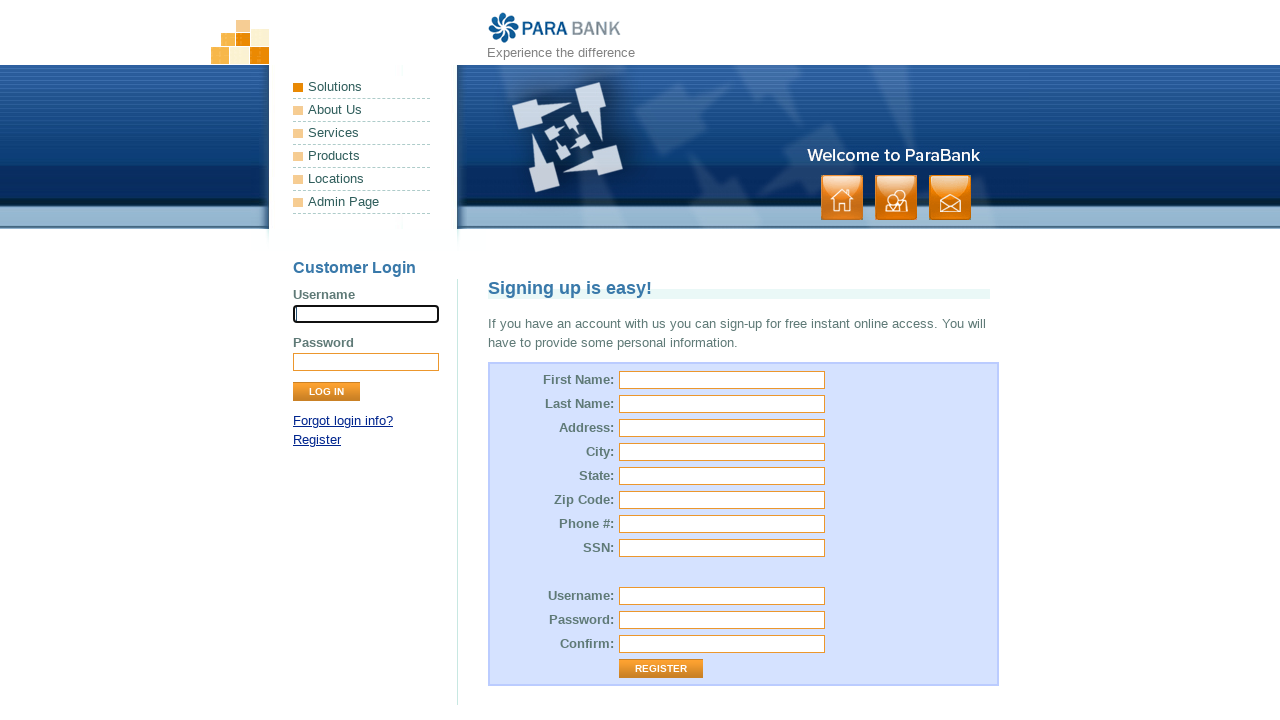

Sign up form loaded and first name field is visible
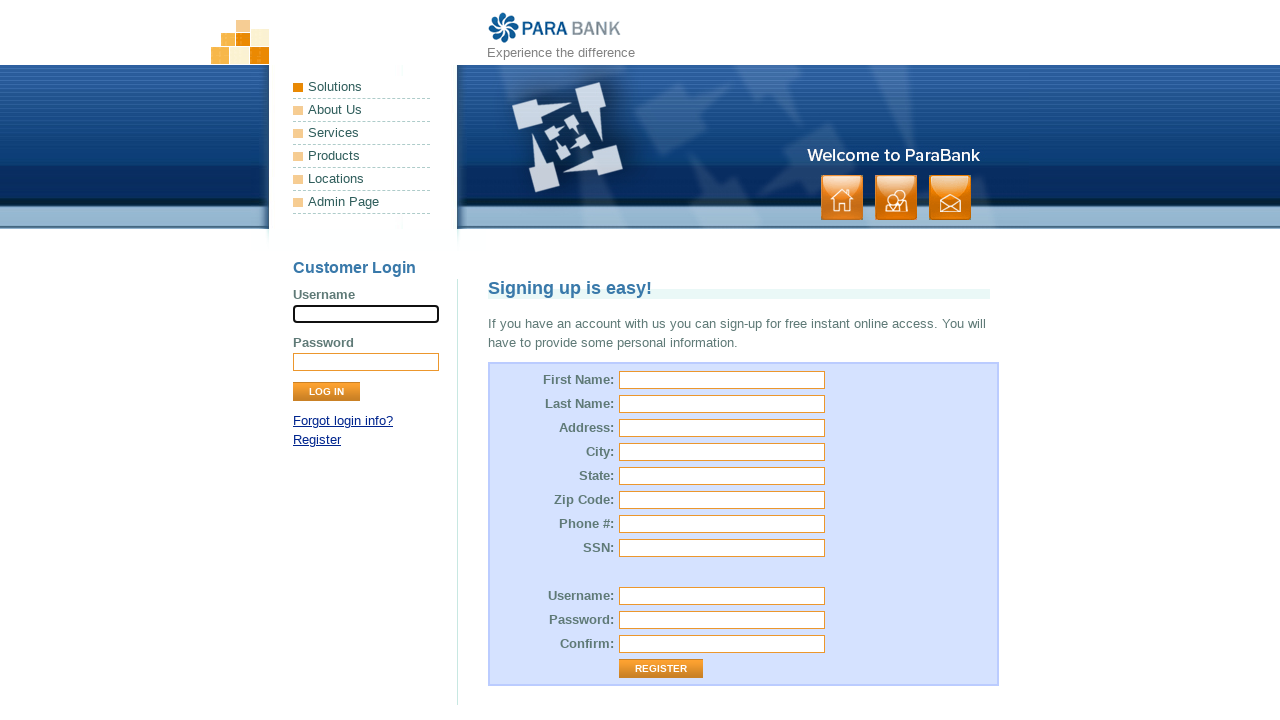

Filled zip code field with invalid characters 'abc!@#' on input[id='customer.address.zipCode']
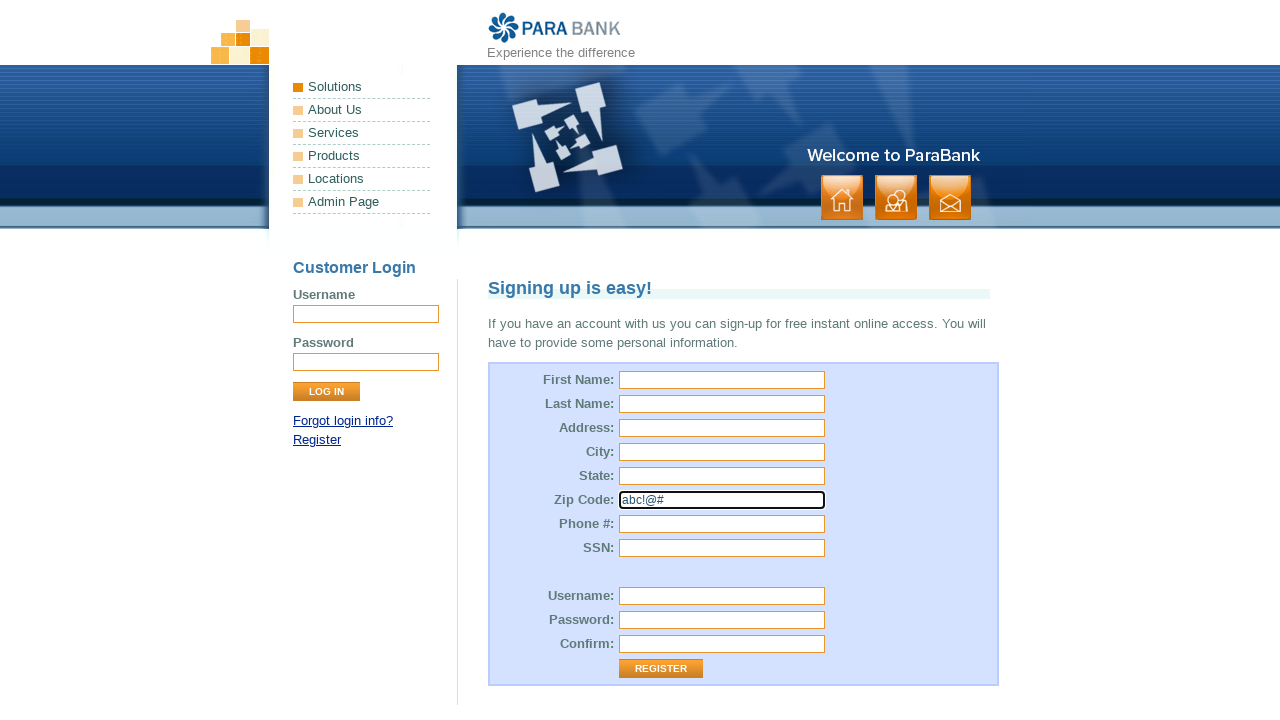

Clicked the Register button to trigger form validation at (661, 669) on input[value='Register']
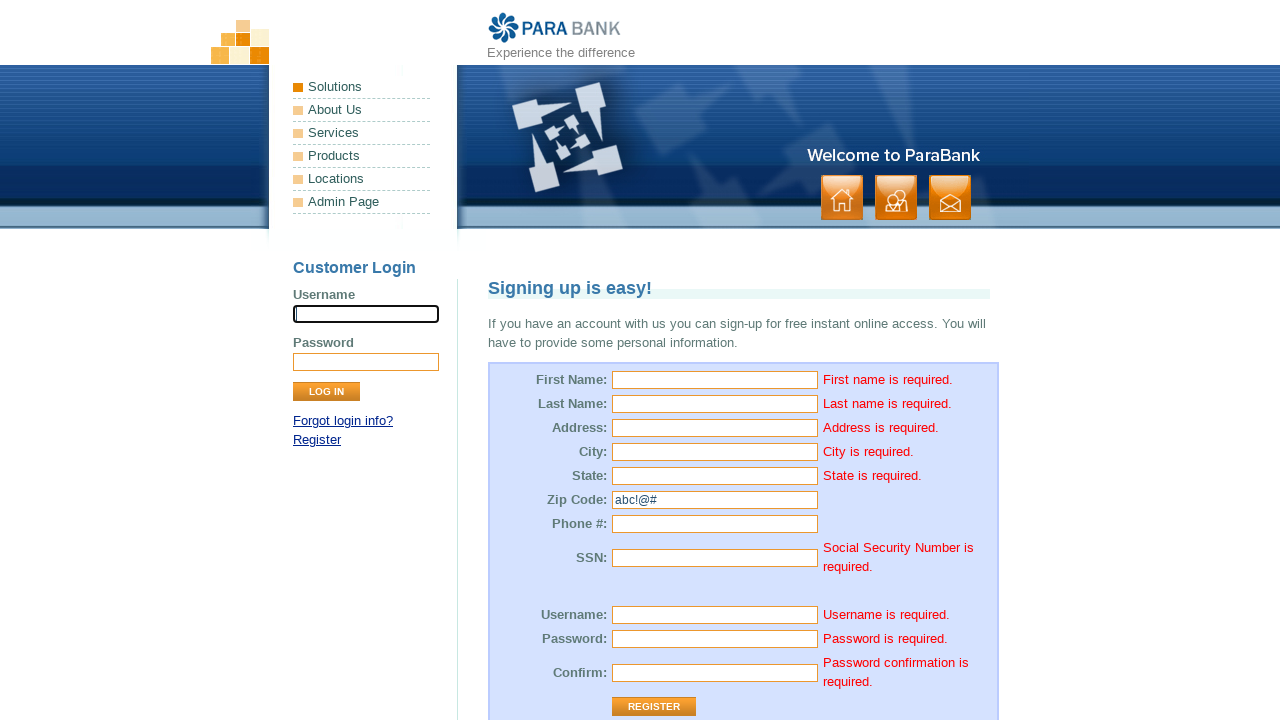

Waited for form validation response
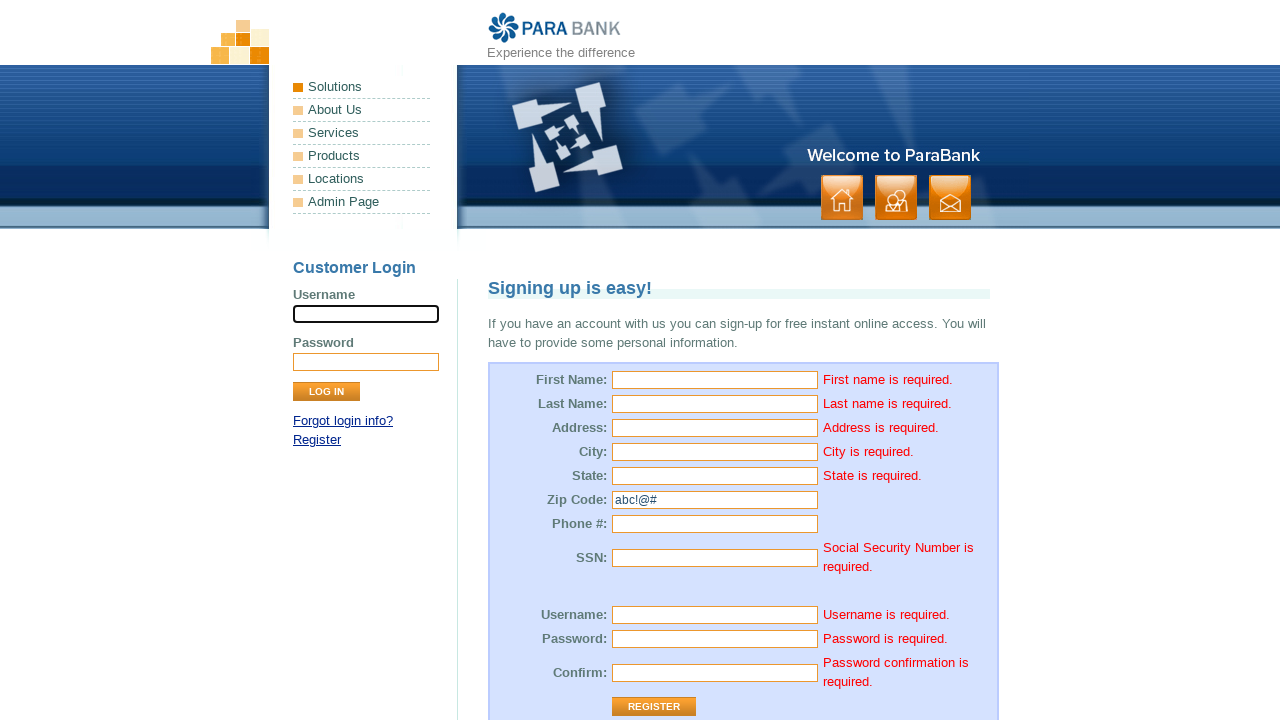

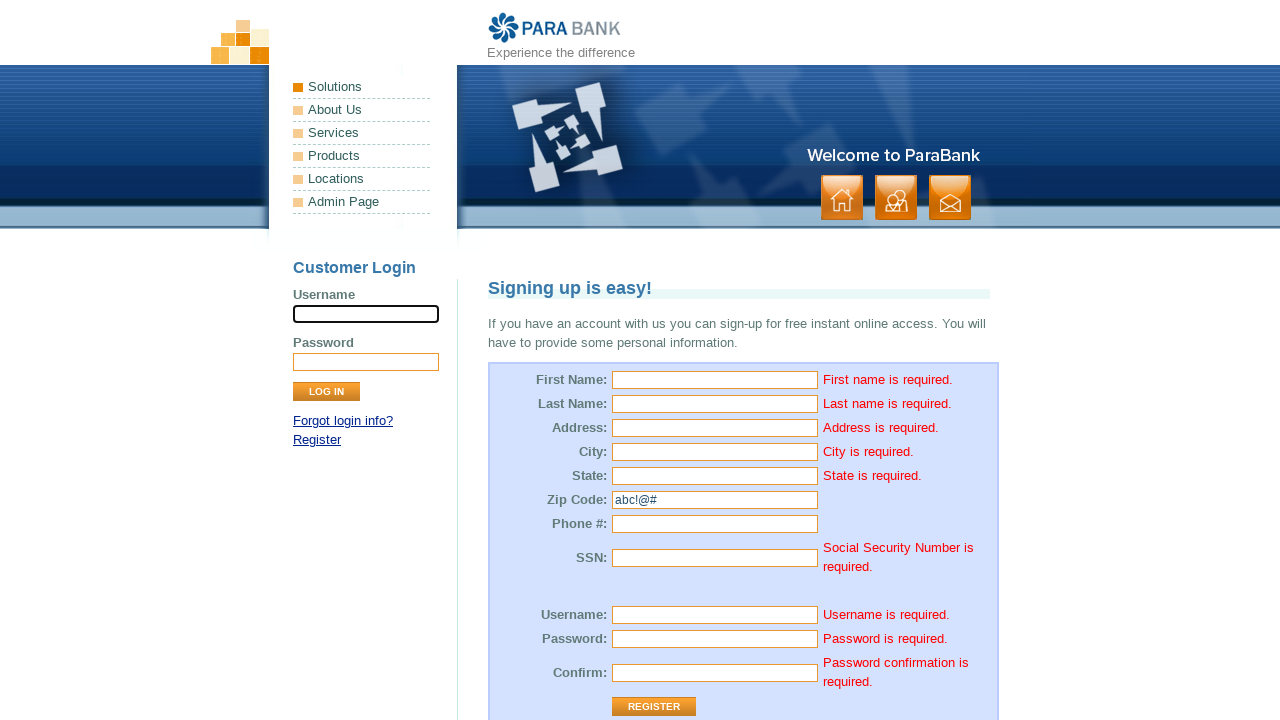